Tests keyboard key press functionality by sending space and left arrow keys to elements and verifying the displayed result text shows the correct key pressed.

Starting URL: http://the-internet.herokuapp.com/key_presses

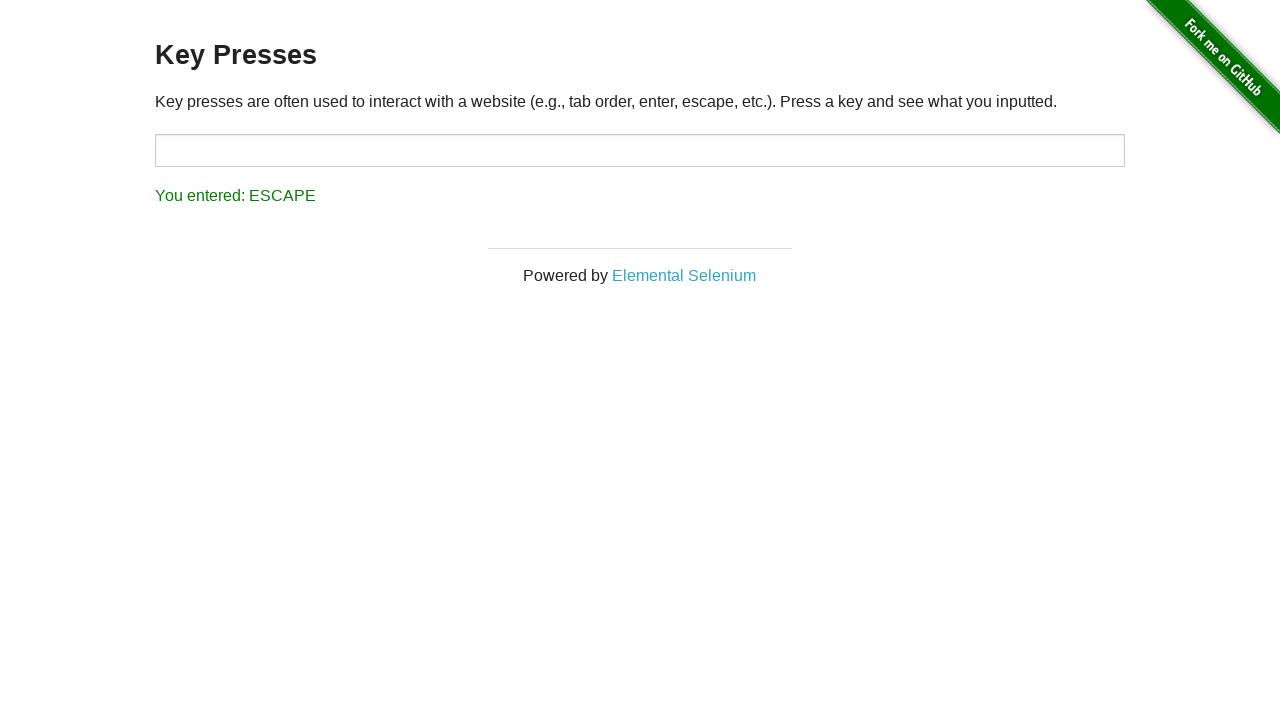

Navigated to key presses test page
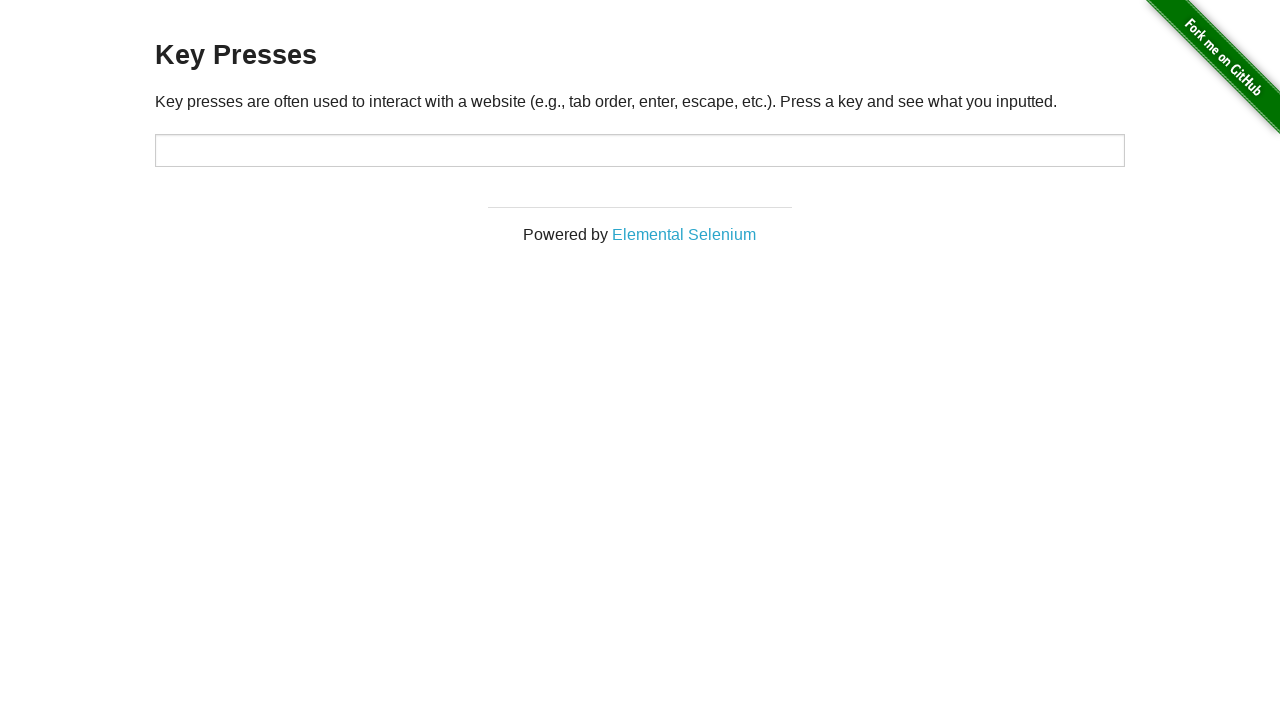

Pressed Space key on target element on #target
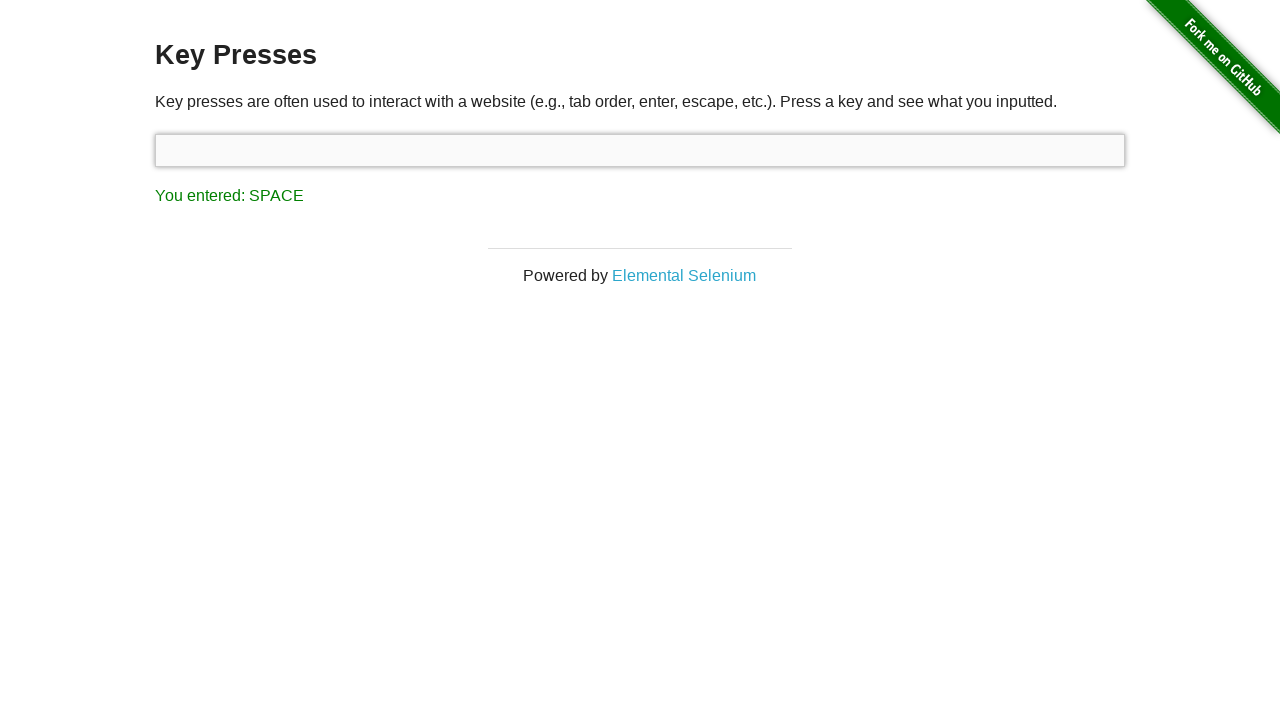

Result element loaded after Space key press
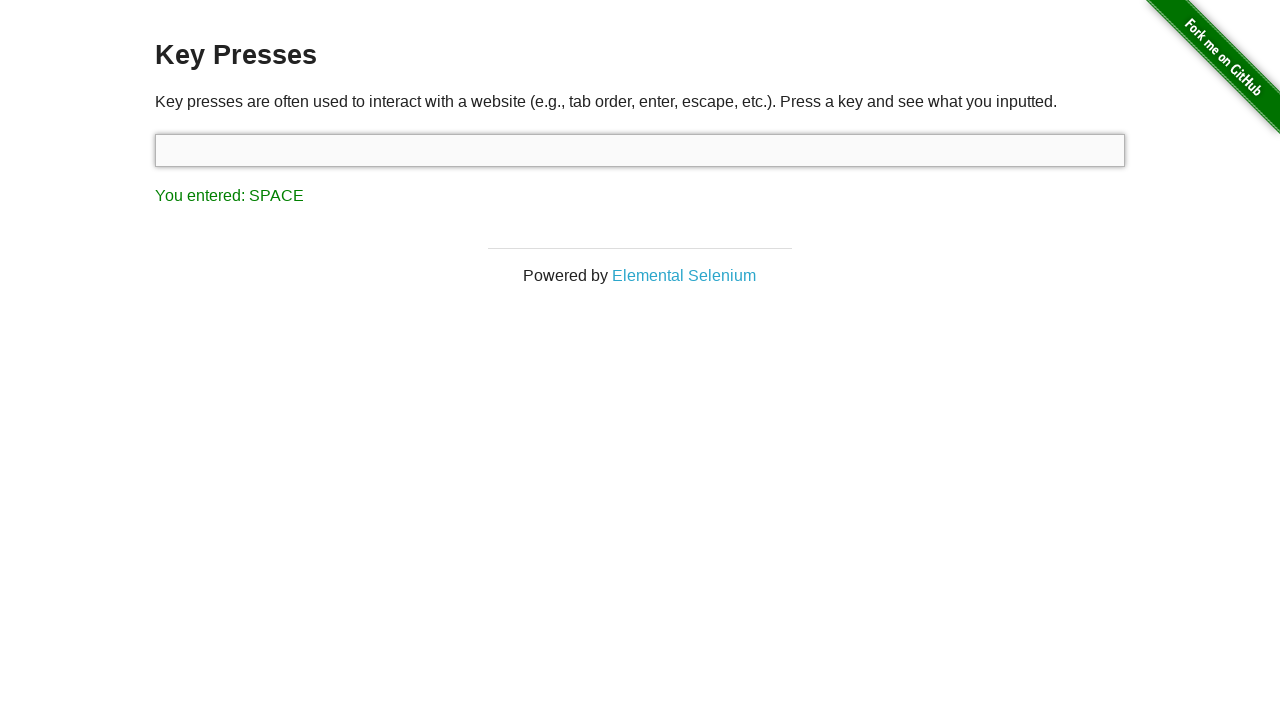

Retrieved result text content
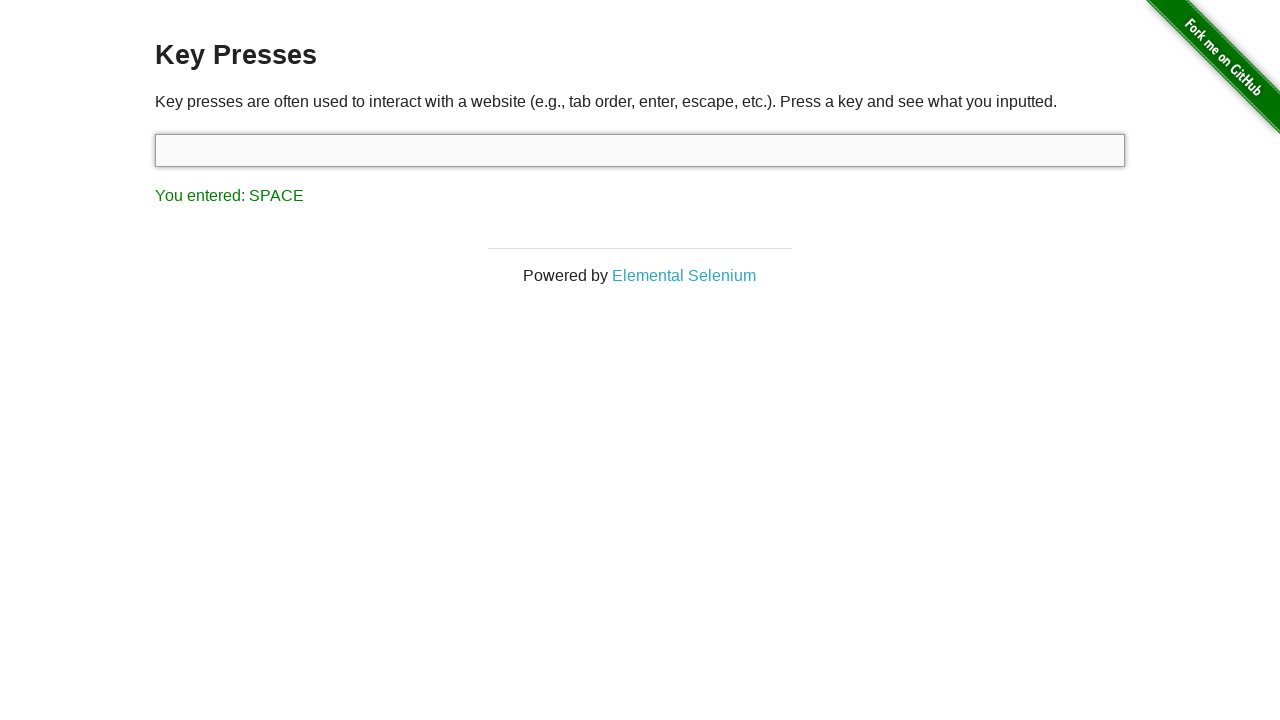

Verified result text contains 'You entered: SPACE'
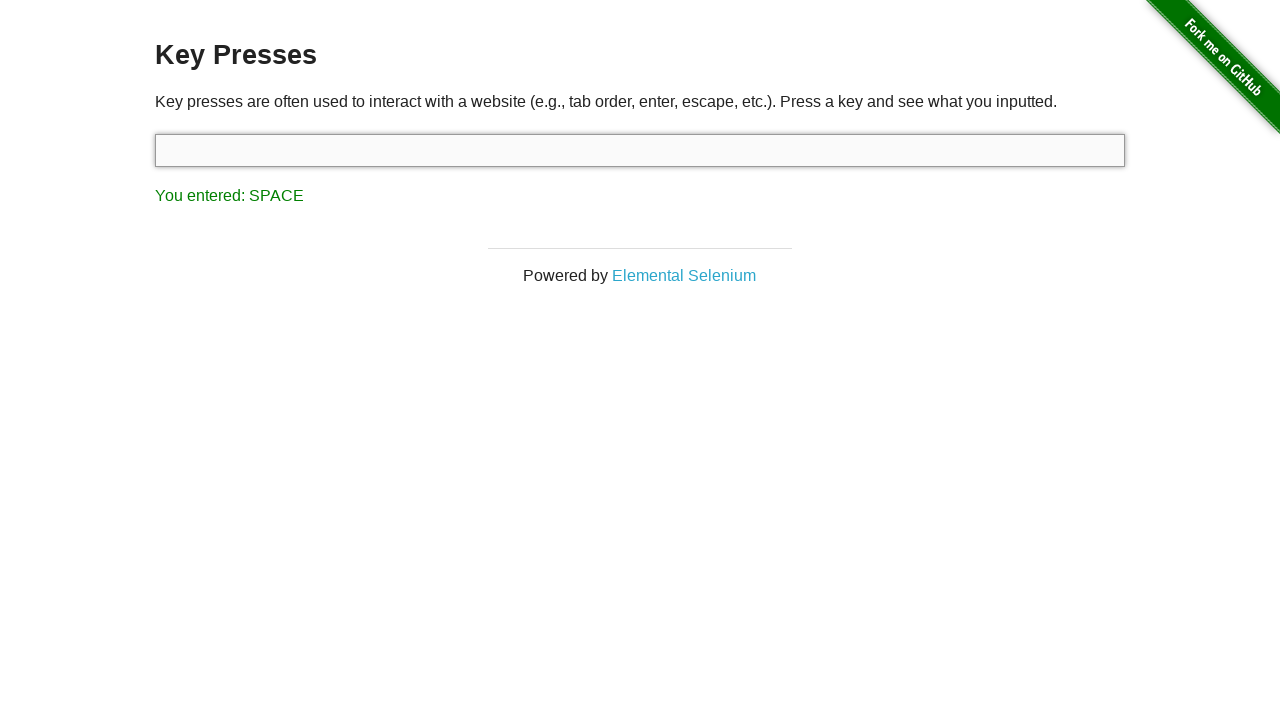

Pressed Left arrow key
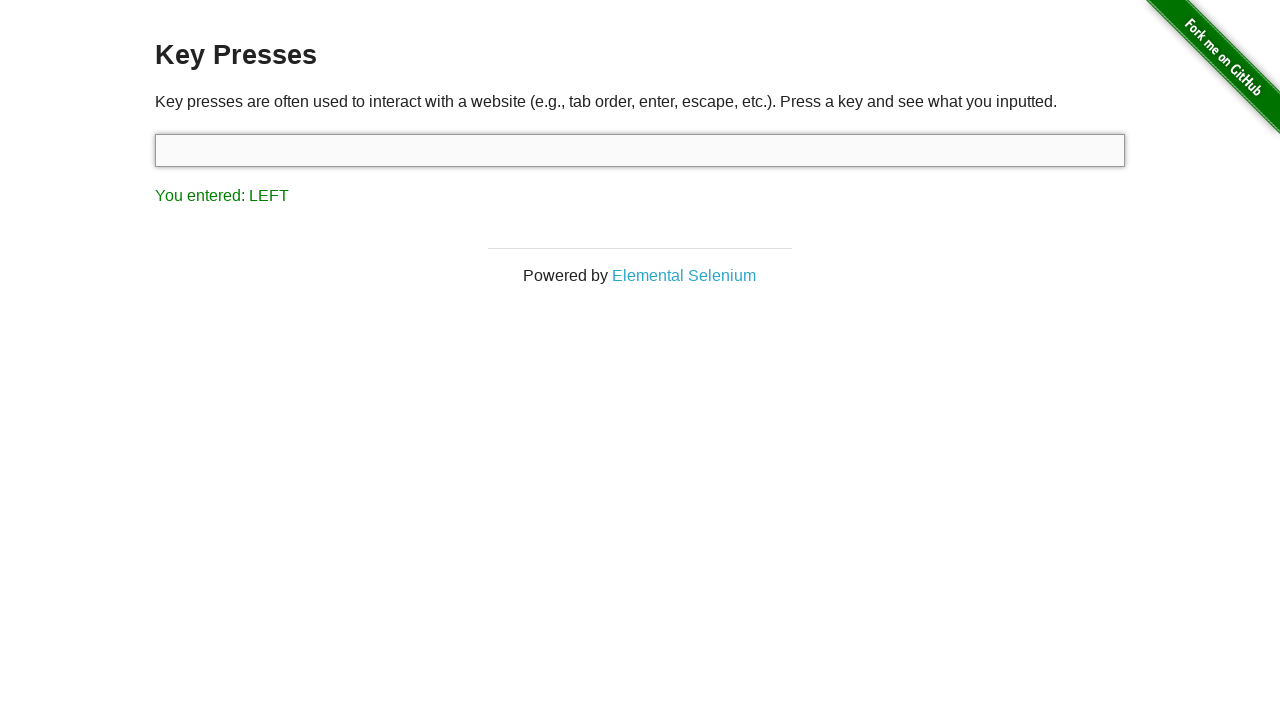

Retrieved result text content after Left arrow key press
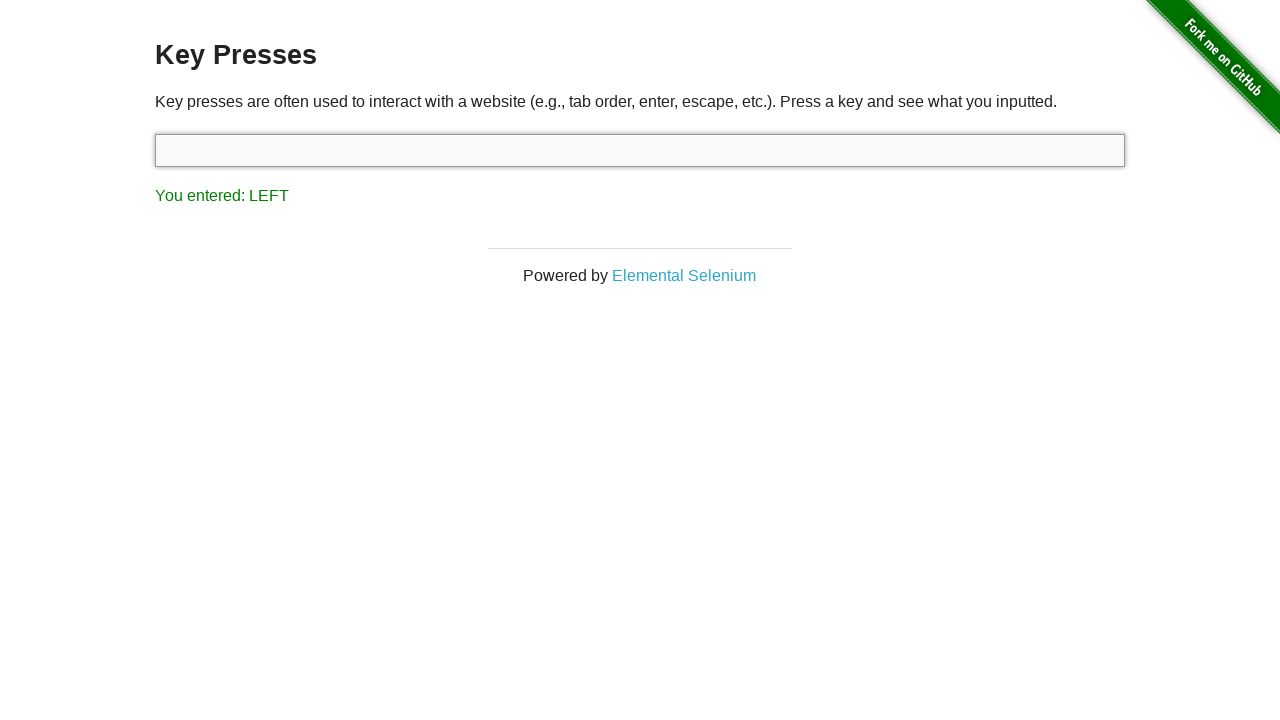

Verified result text contains 'You entered: LEFT'
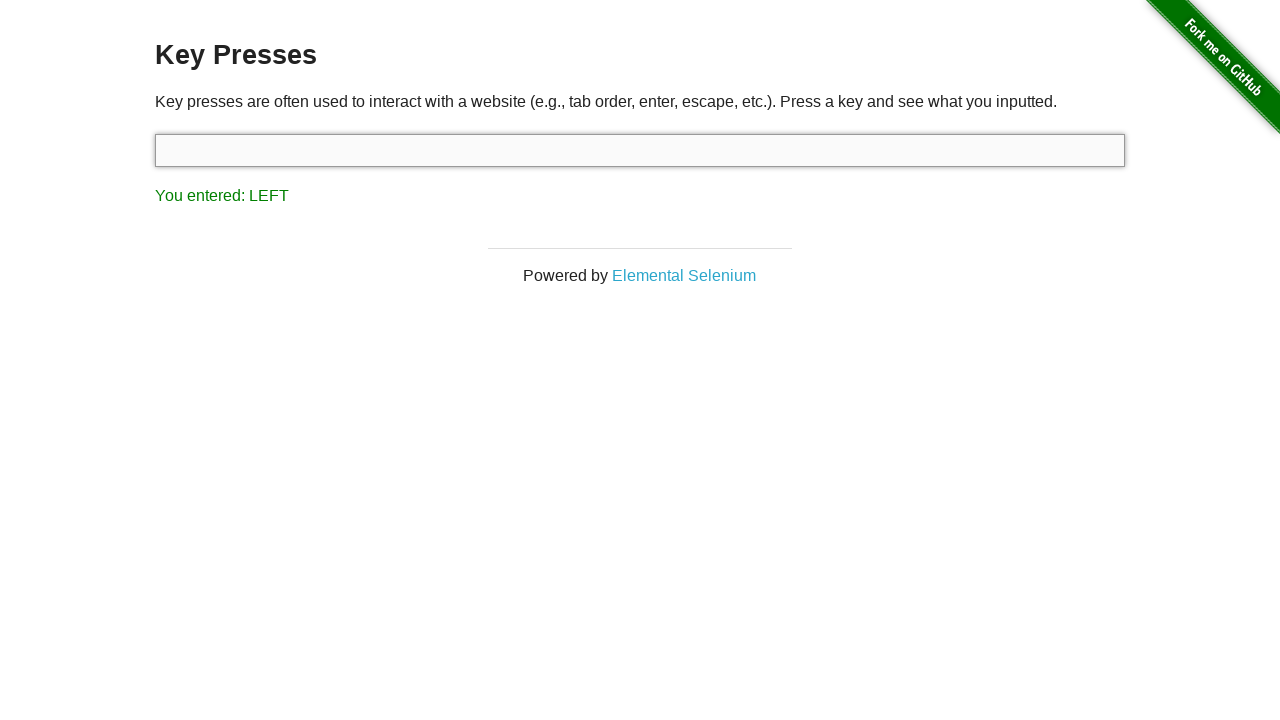

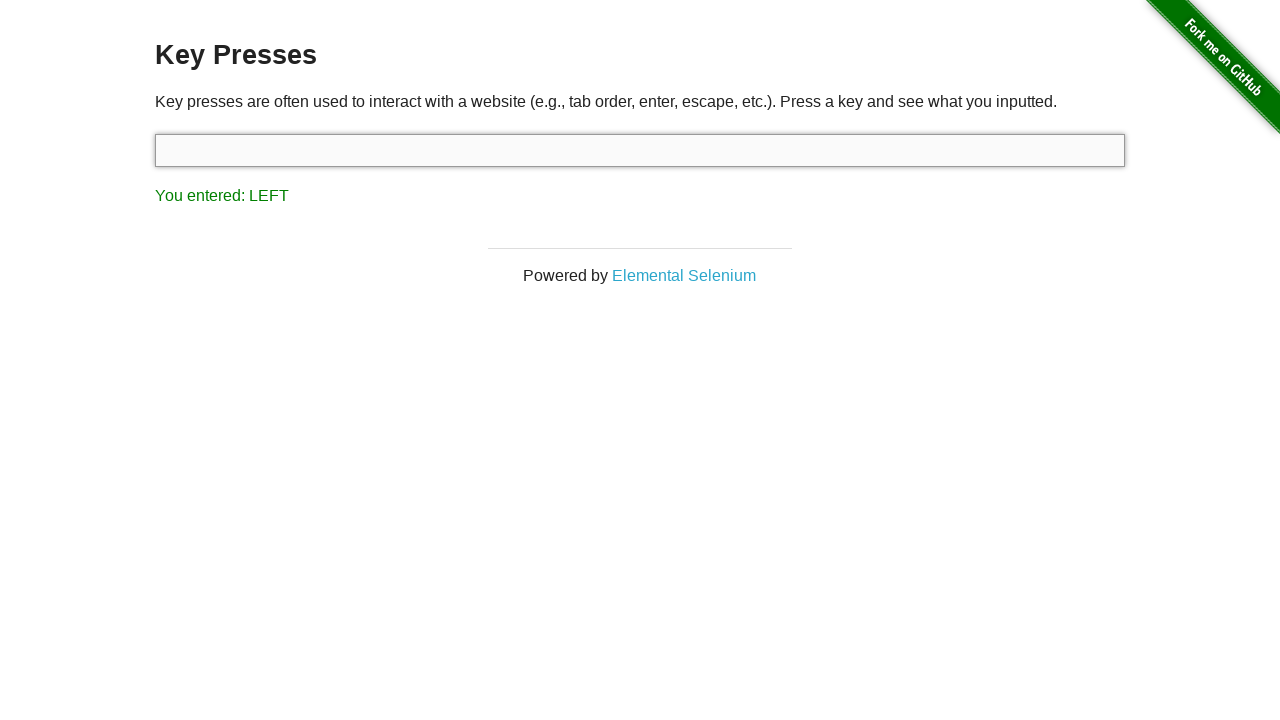